Navigates to the ICMC USP website, clicks on a menu item, filters by "Docente" (Teacher), and verifies that 24 teacher thumbnails are displayed

Starting URL: https://www.icmc.usp.br/

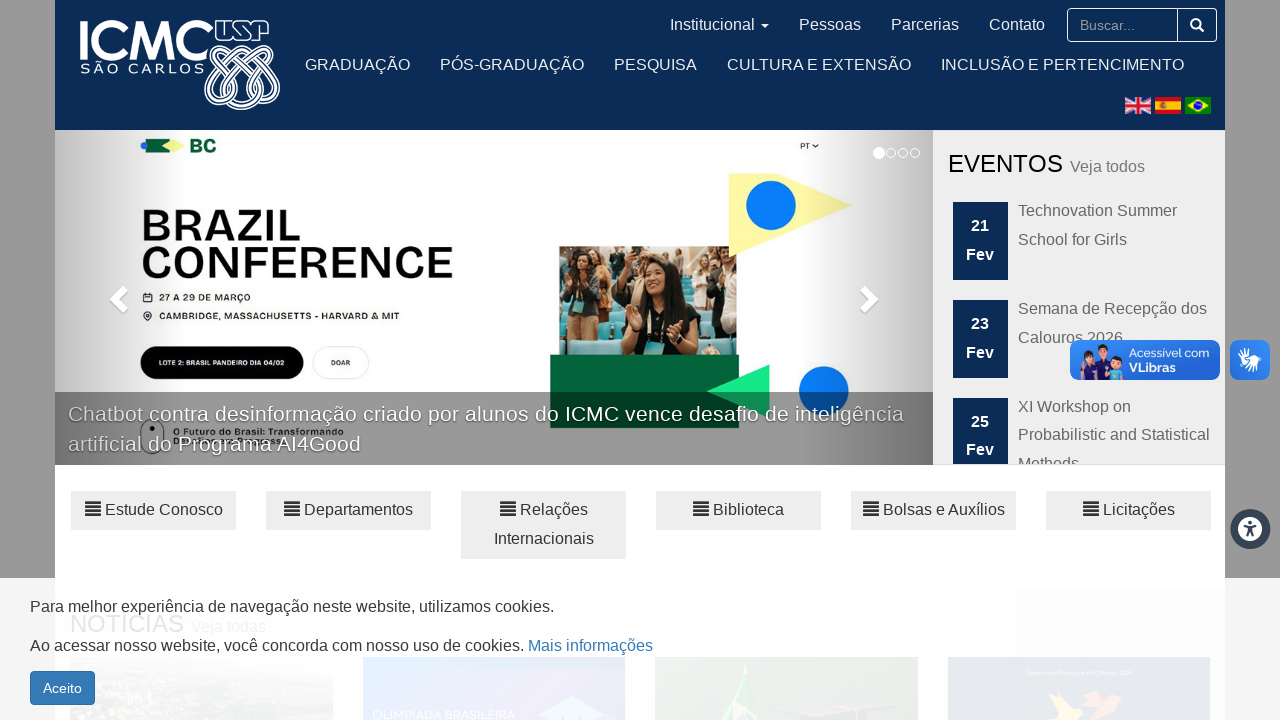

Clicked menu item to navigate to People section at (830, 25) on .item-129 > a
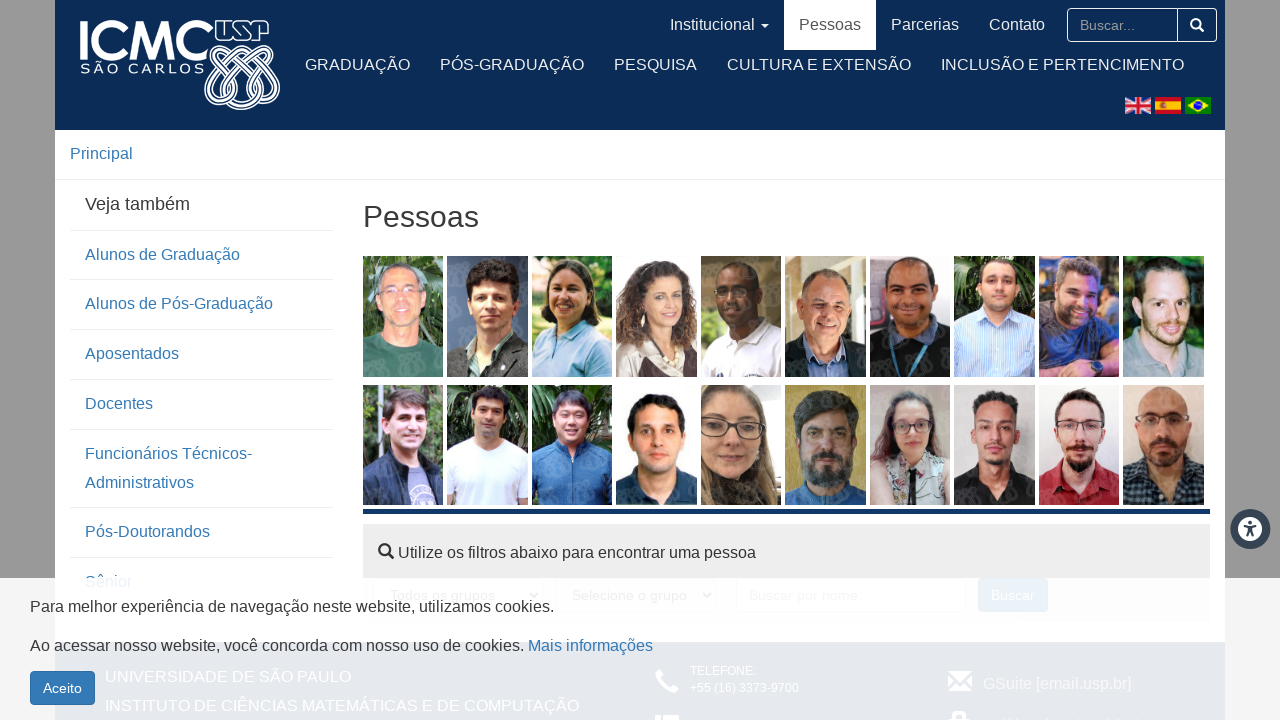

Waited for page to load
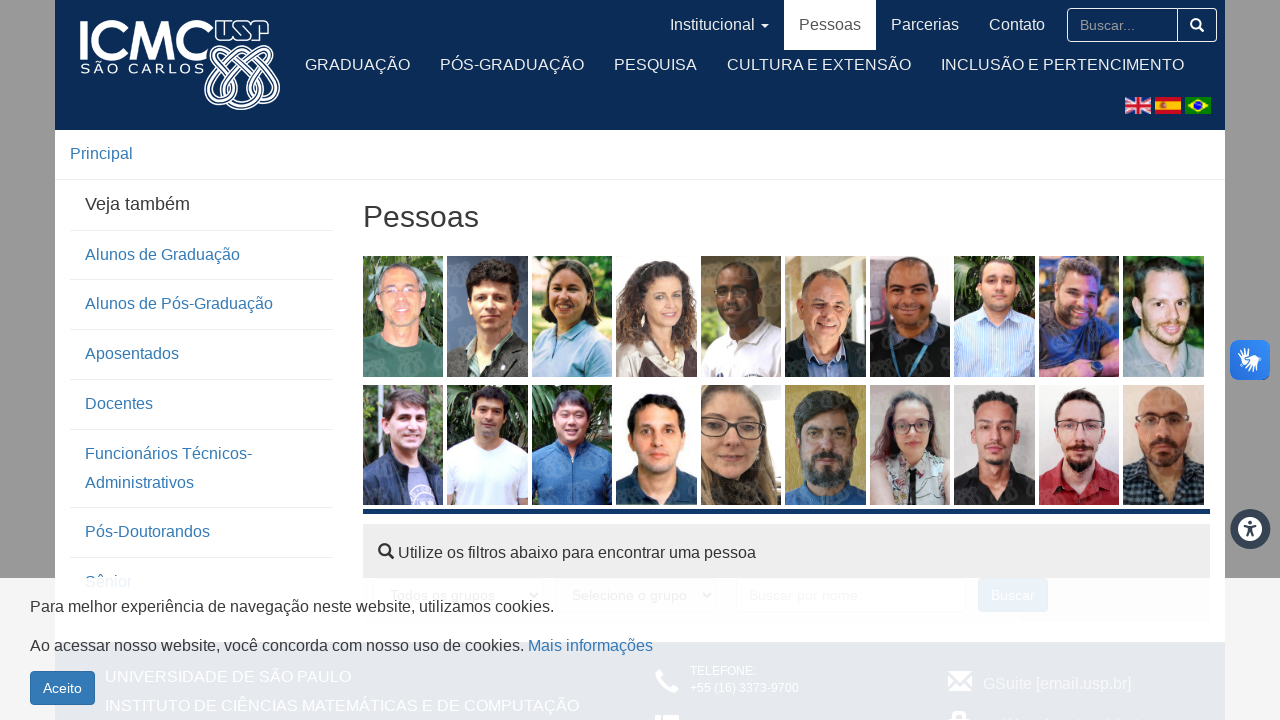

Clicked 'Docente' (Teacher) filter at (201, 405) on a[value='Docente']
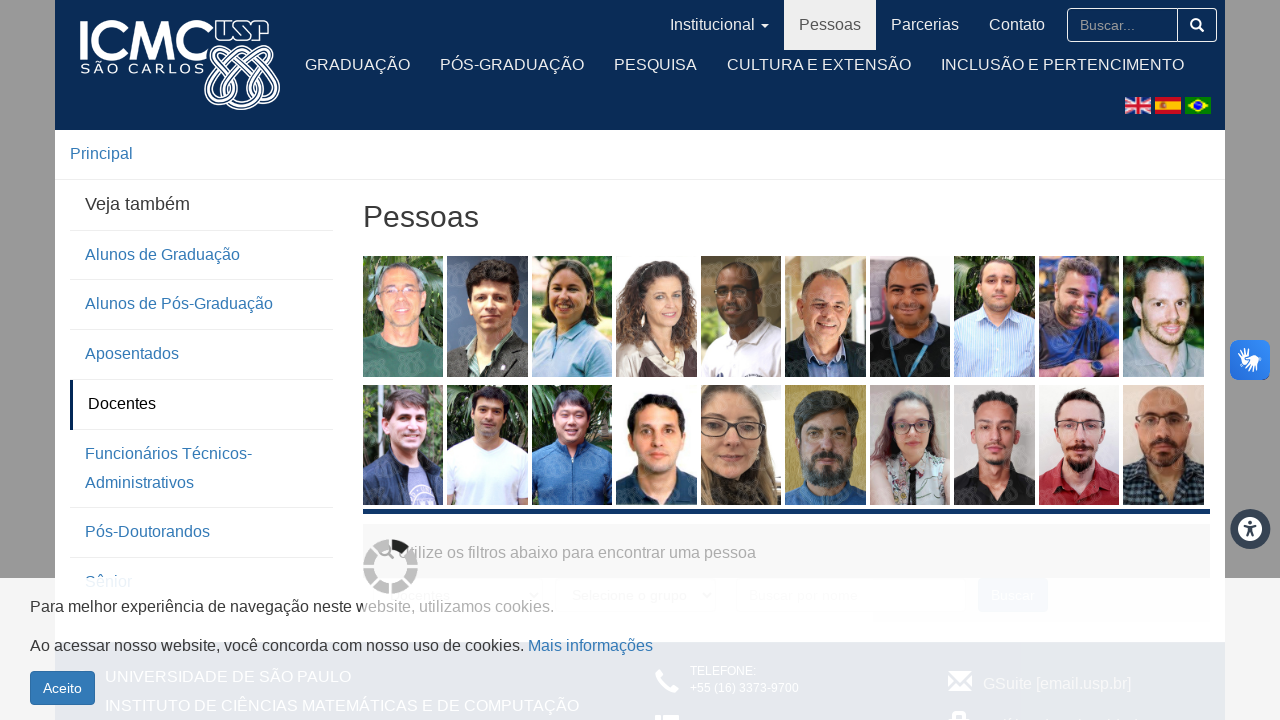

Waited for teacher results to load
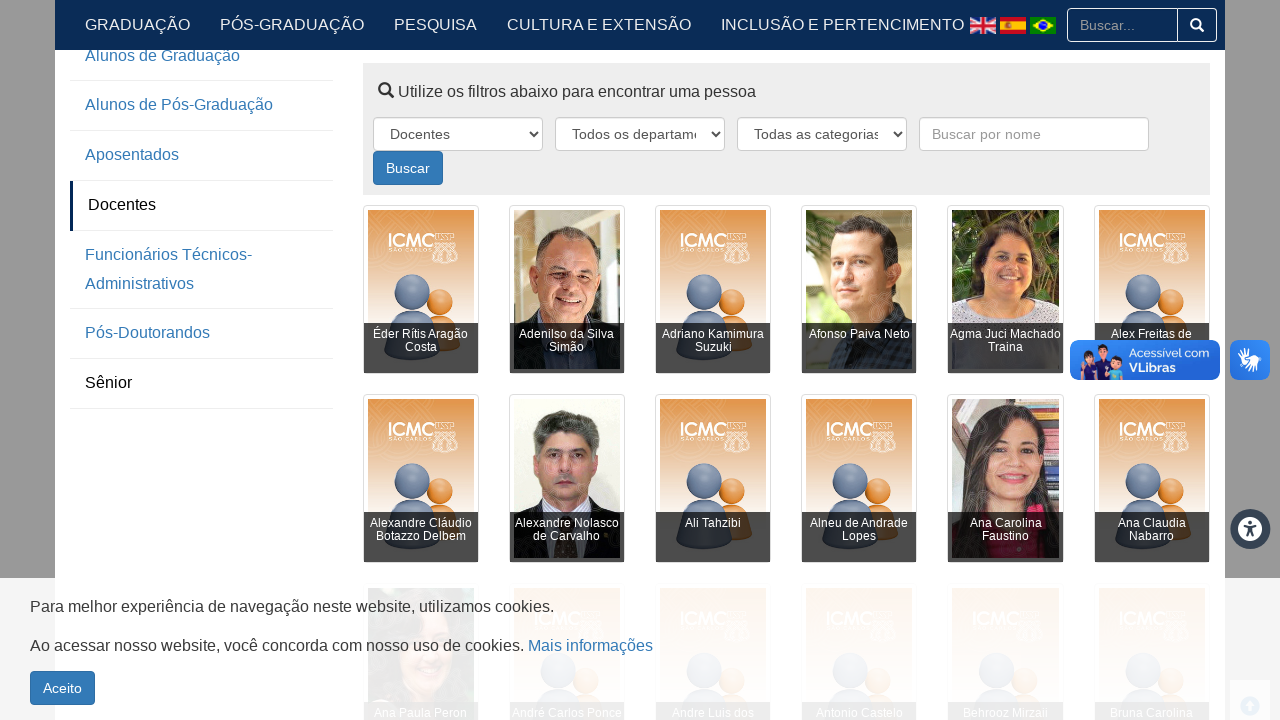

Retrieved all teacher thumbnails from page
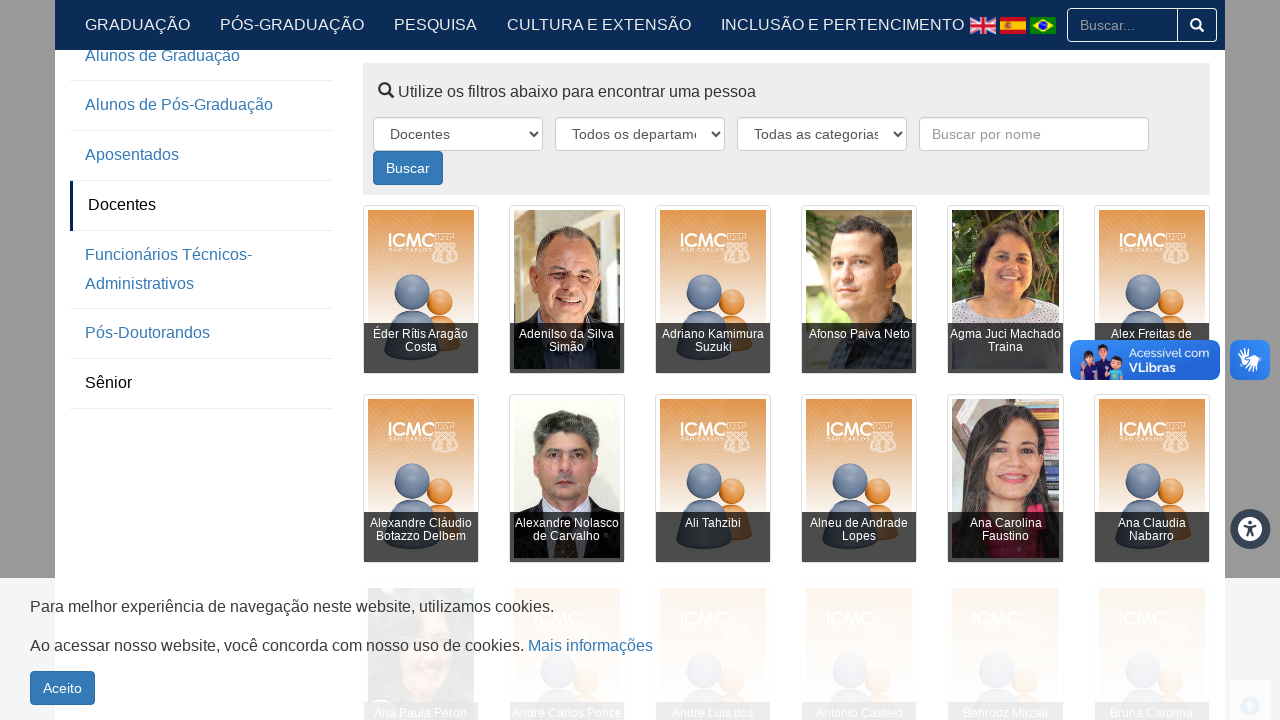

Verified that 24 teacher thumbnails are displayed
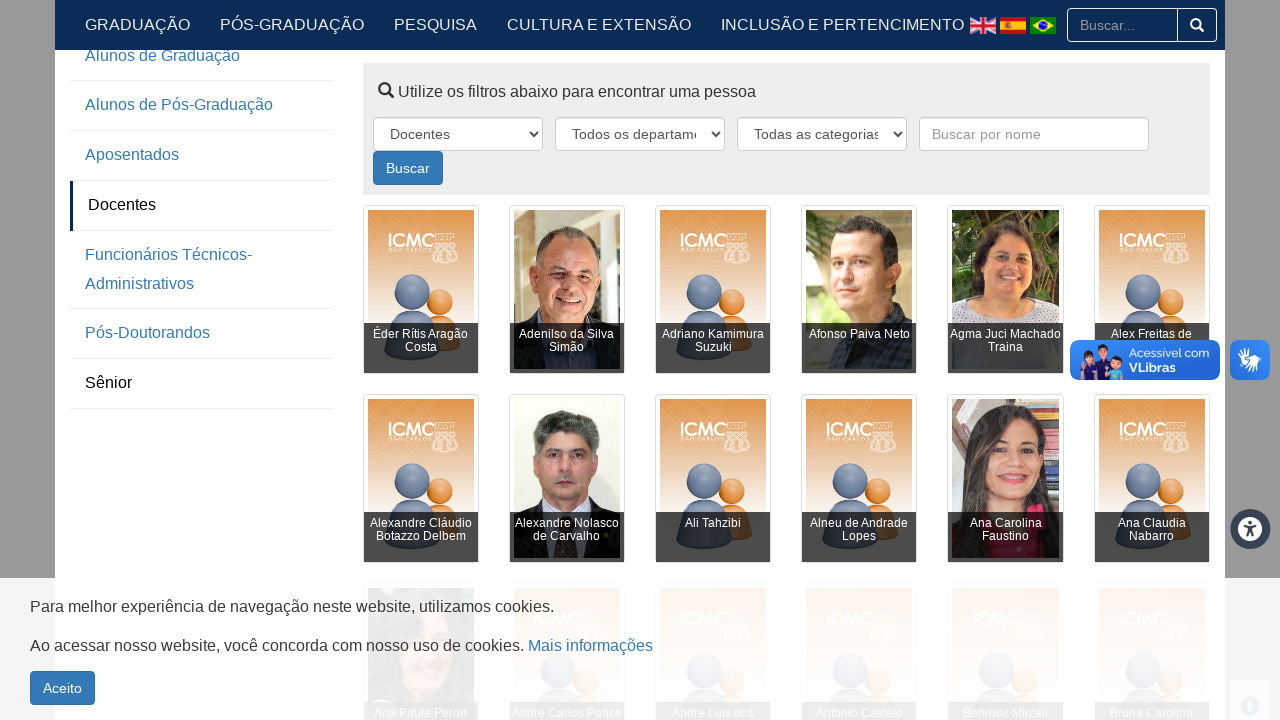

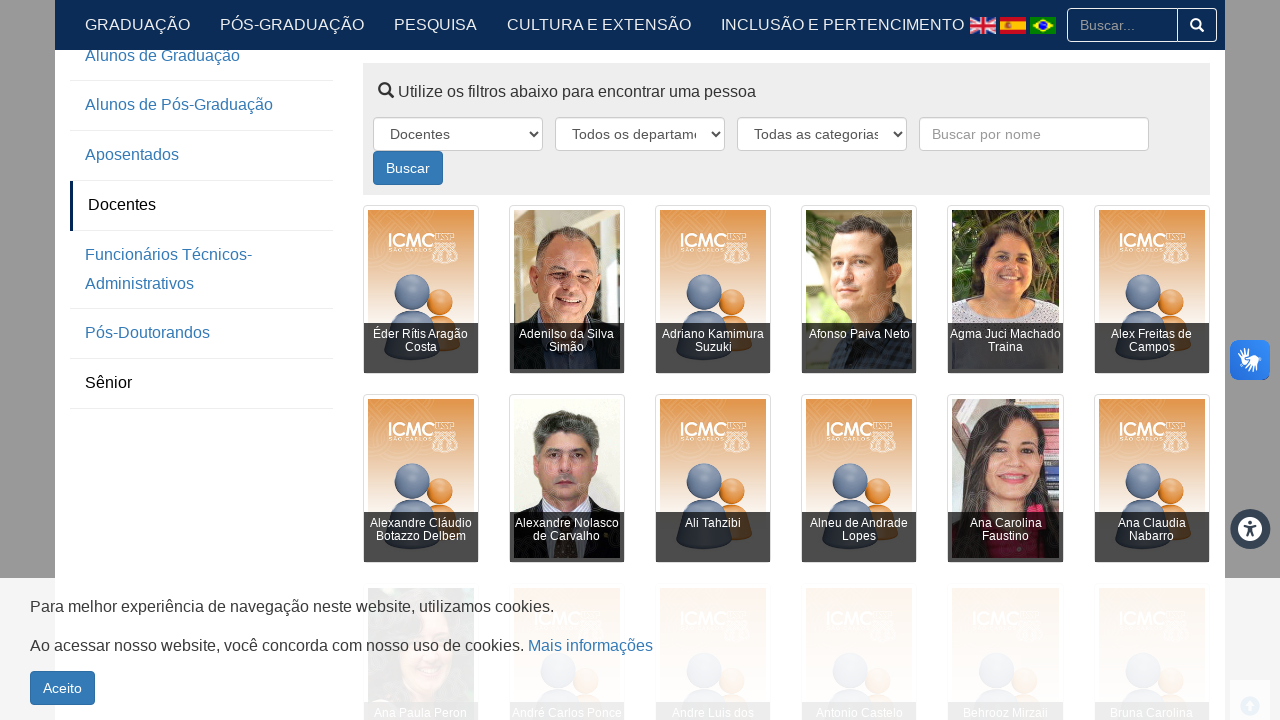